Tests checkbox functionality by navigating to the checkboxes page, verifying the heading, and toggling checkboxes on and off

Starting URL: https://the-internet.herokuapp.com/

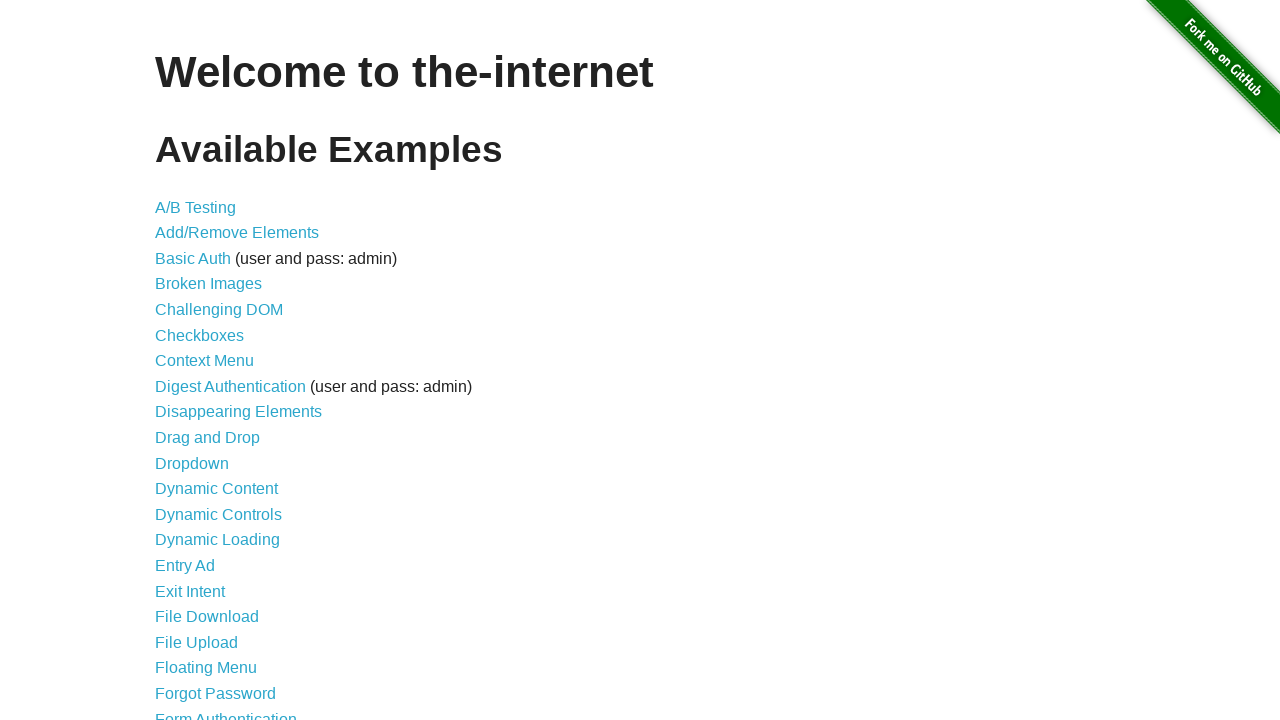

Clicked on Checkboxes link to navigate to checkboxes page at (200, 335) on xpath=//*[@id='content']/ul/li[6]/a
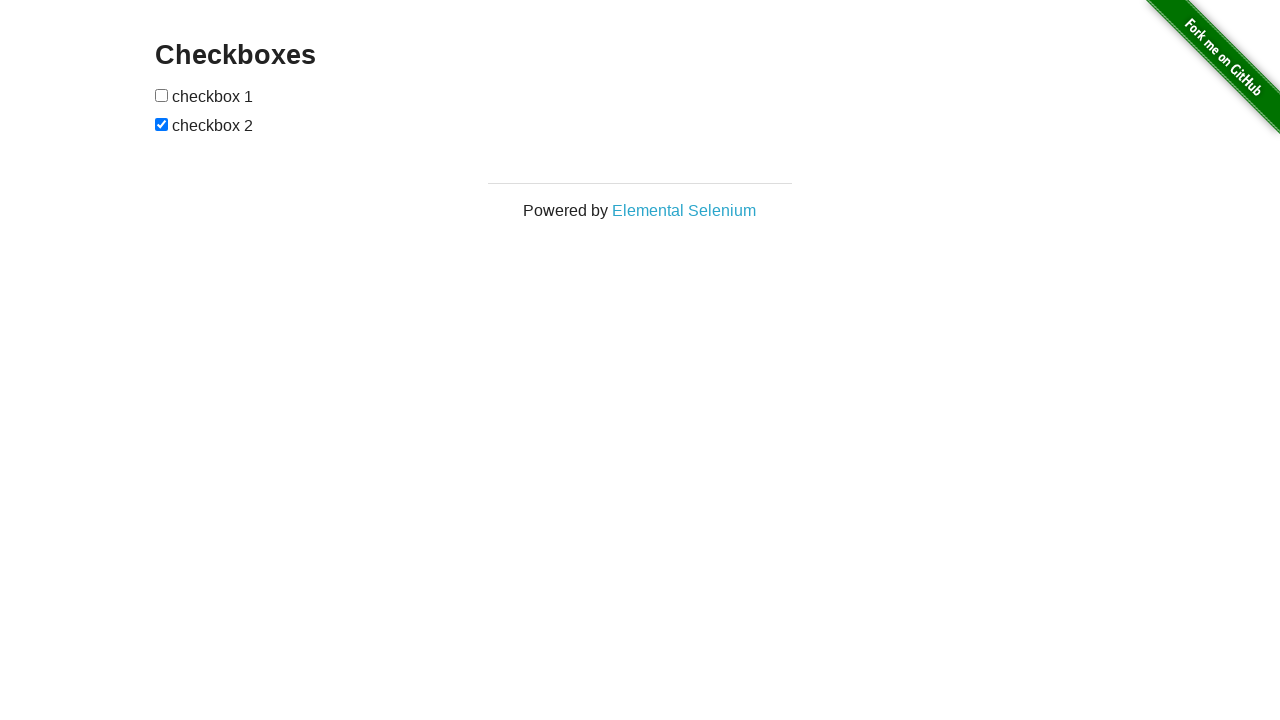

Verified the Checkboxes heading is displayed
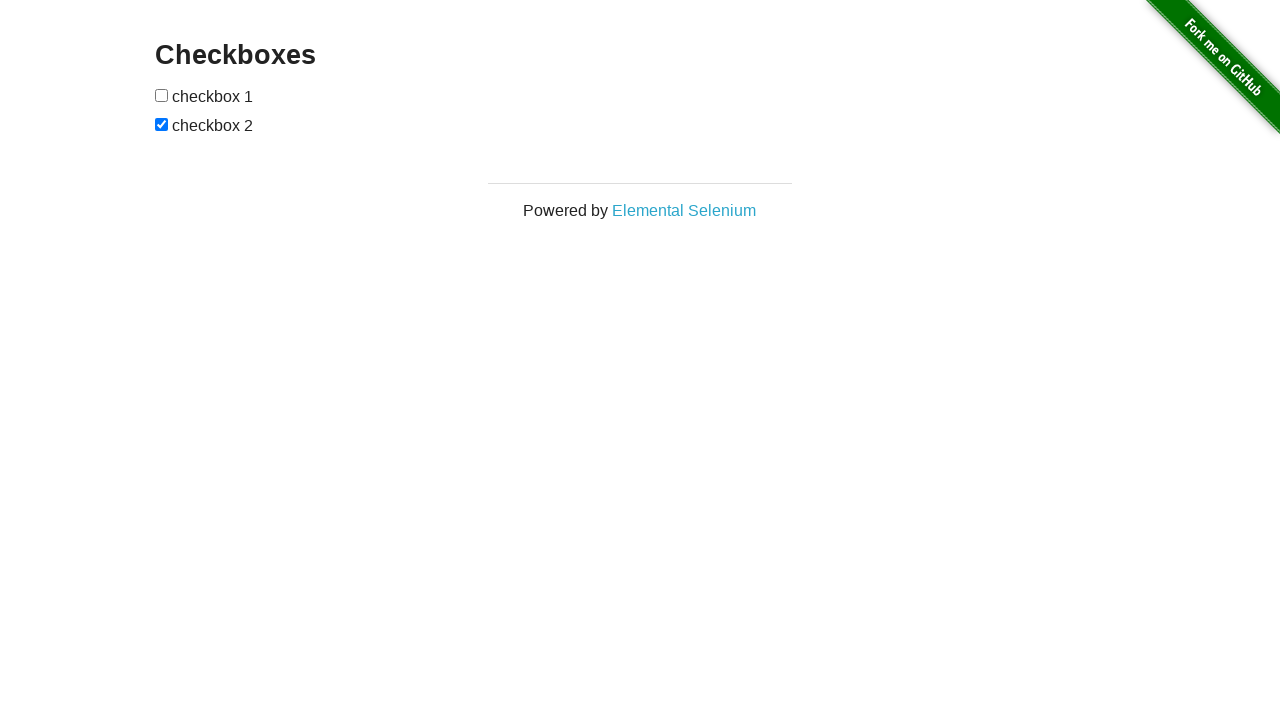

Clicked on first checkbox to check it at (162, 95) on #checkboxes input:nth-child(1)
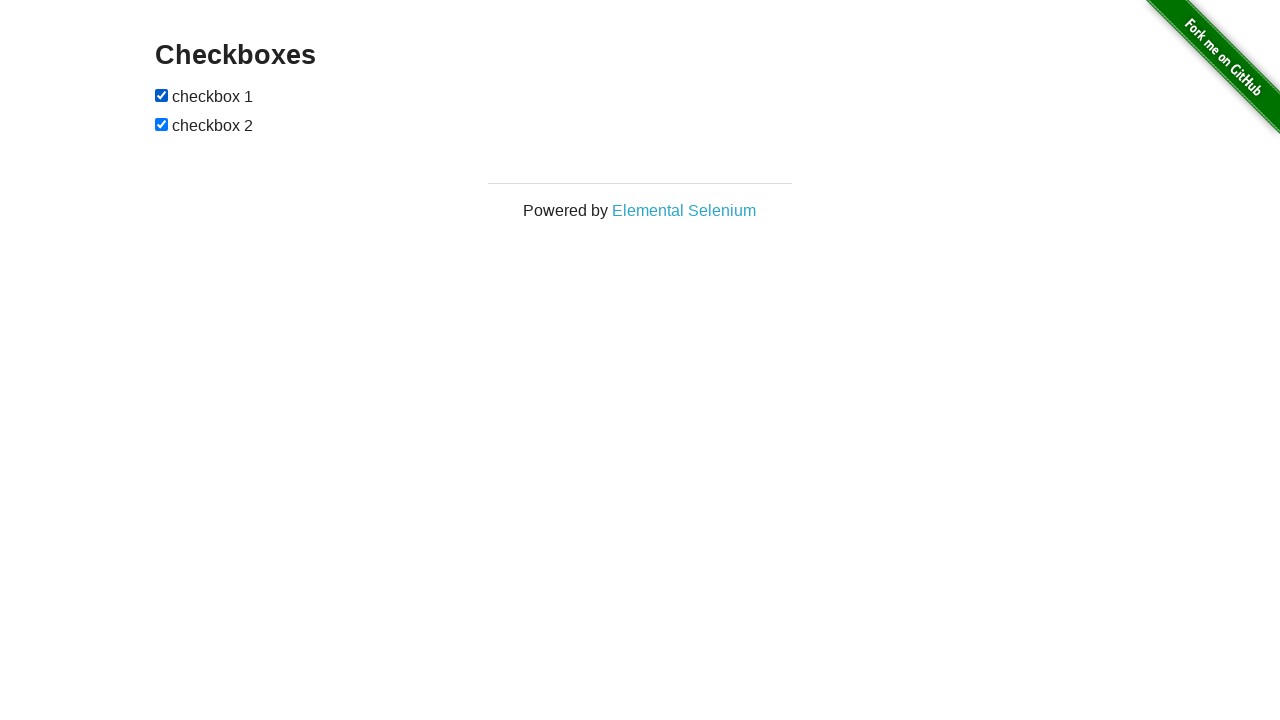

Clicked on second checkbox to uncheck it at (162, 124) on #checkboxes input:nth-child(3)
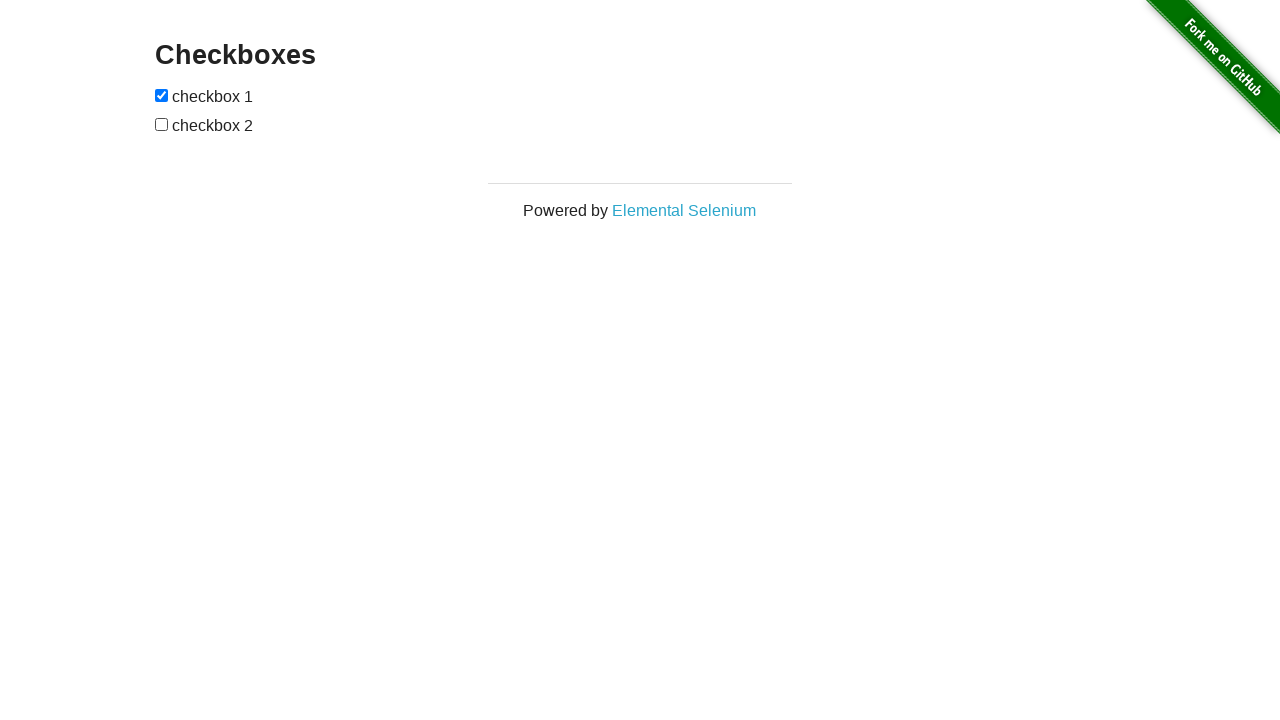

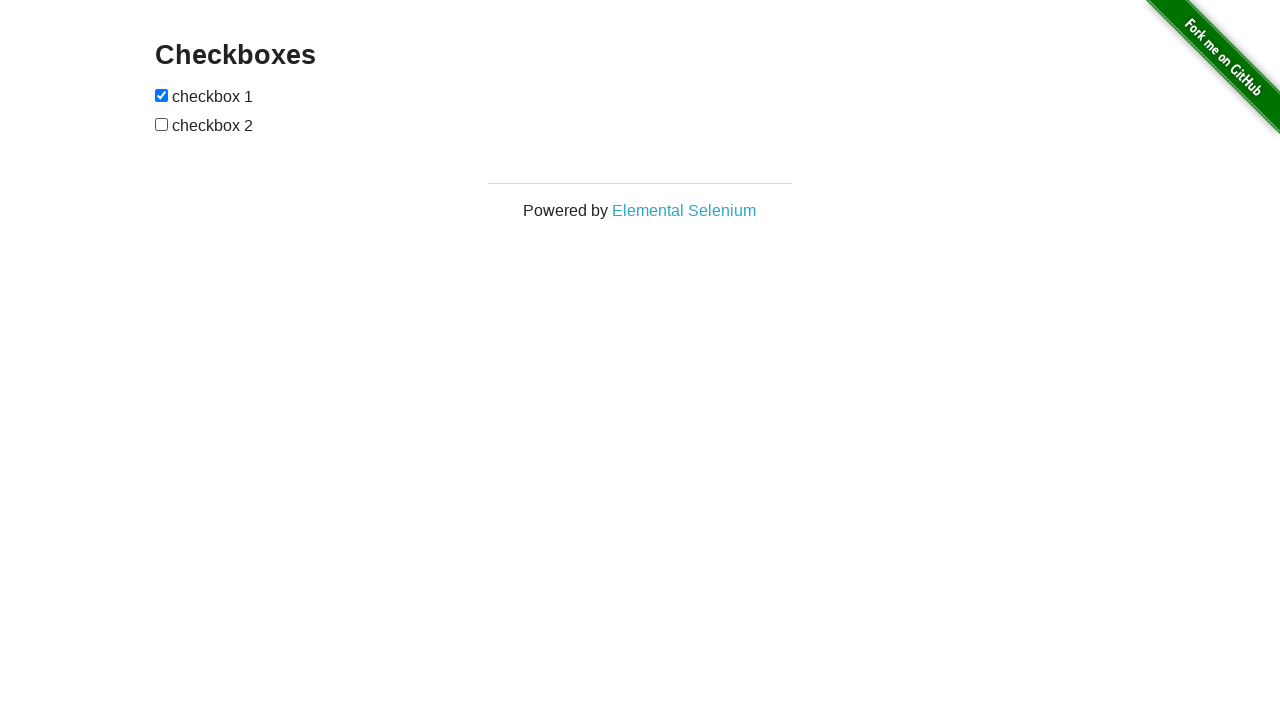